Navigates to ASOS homepage, then visits a men's multipacks product listing page and waits for the page content to load.

Starting URL: https://www.asos.com/

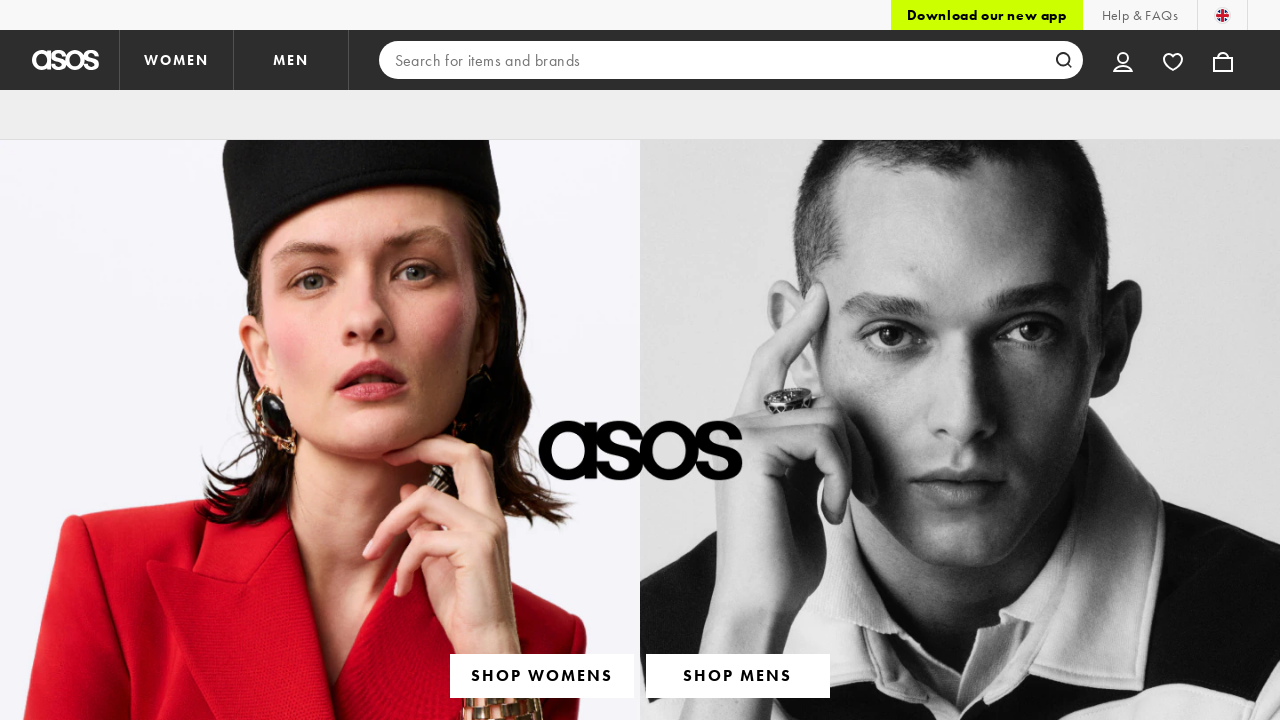

ASOS homepage DOM content loaded
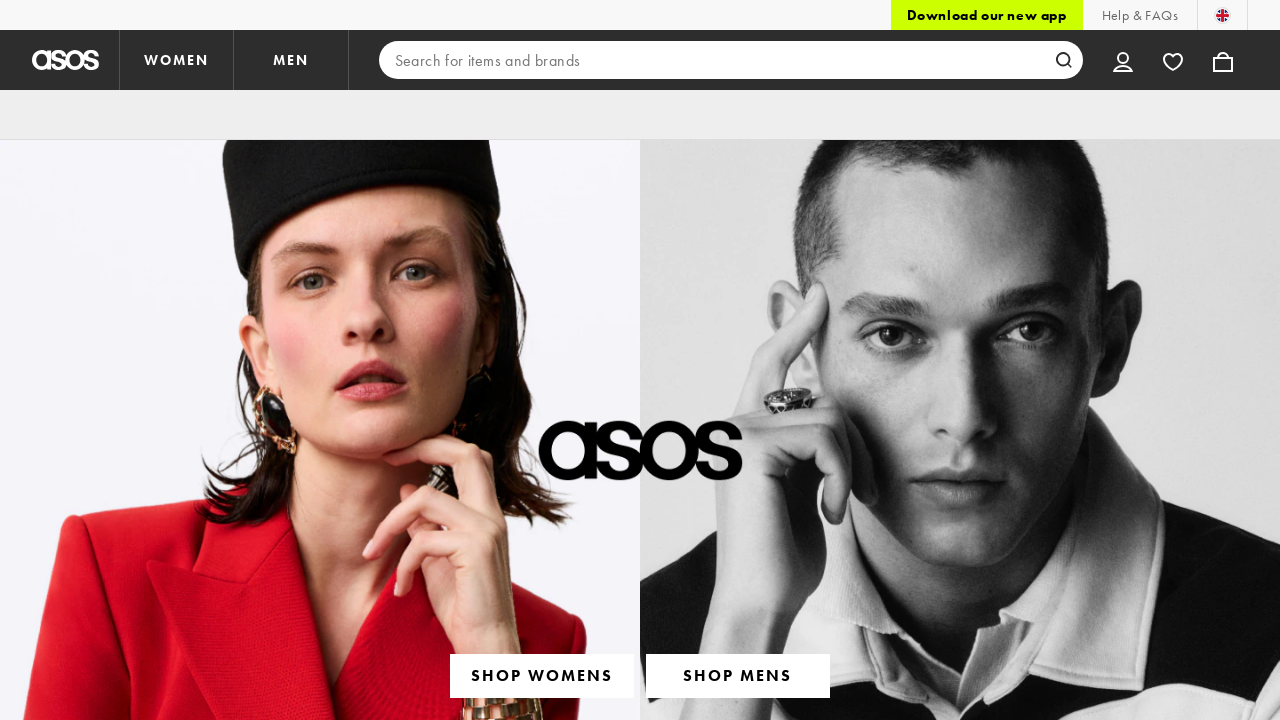

Navigated to ASOS men's multipacks product listing page
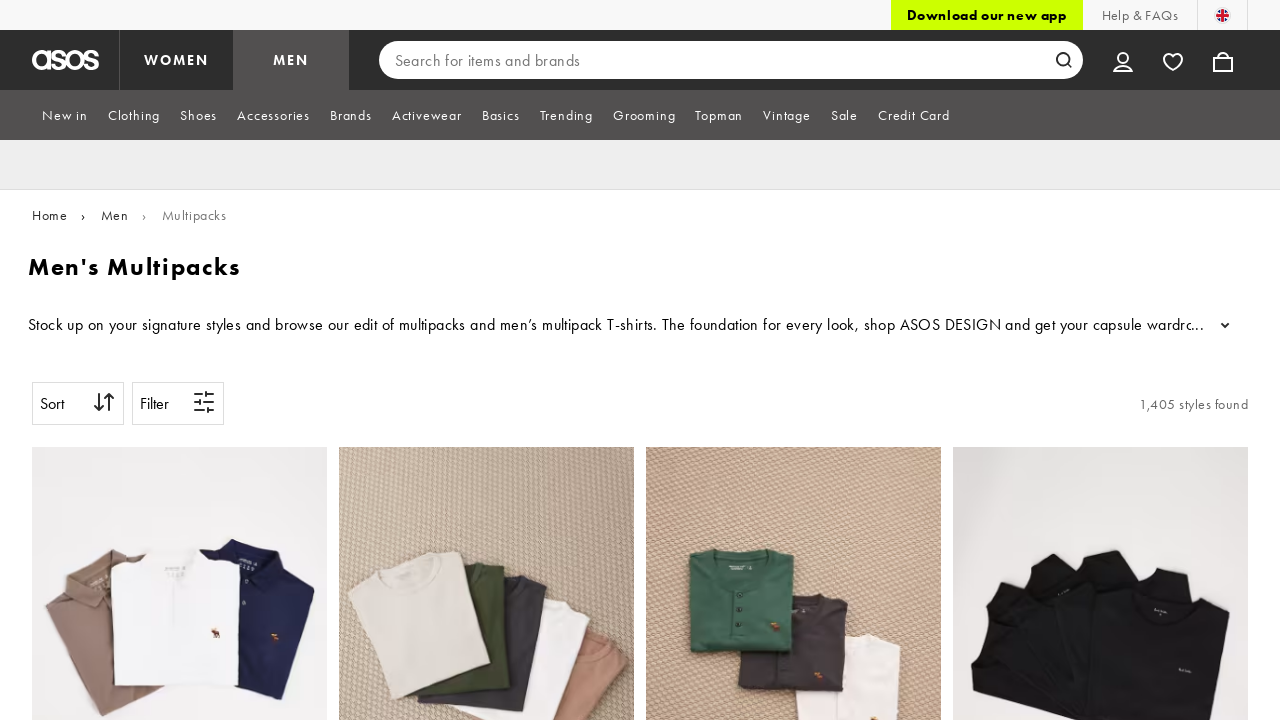

Page body element is visible
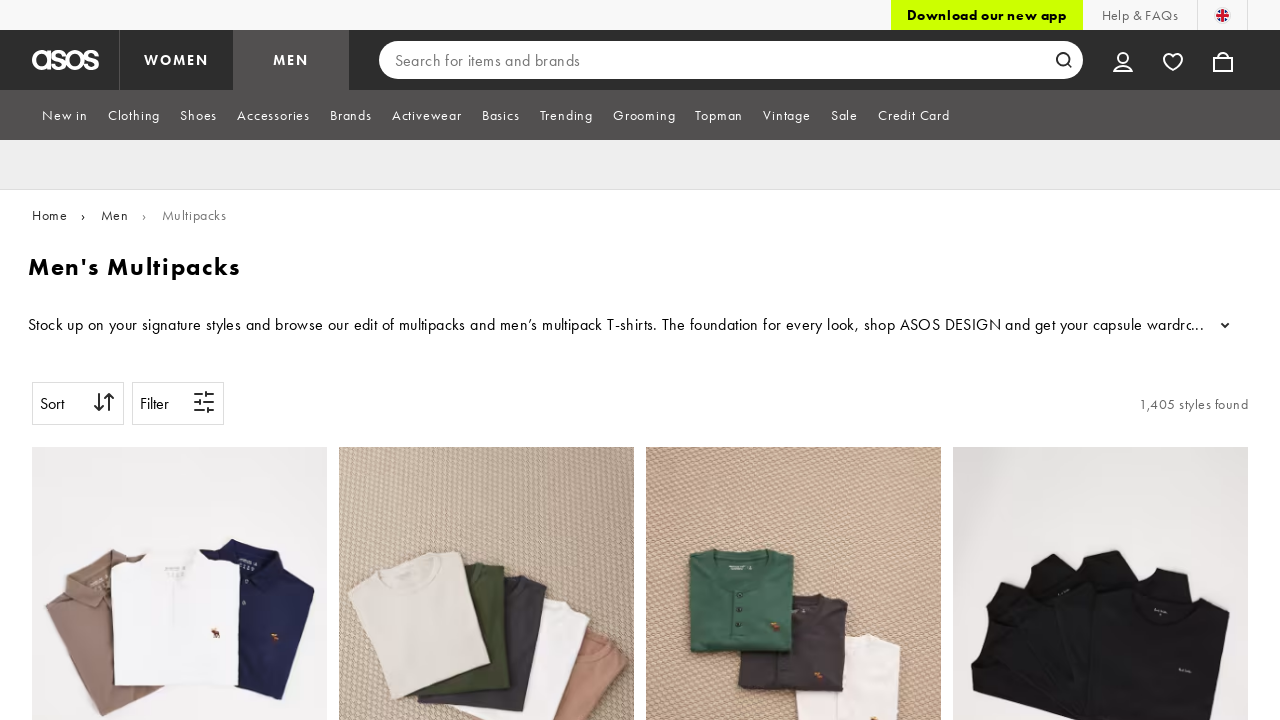

Product listing page DOM content fully loaded
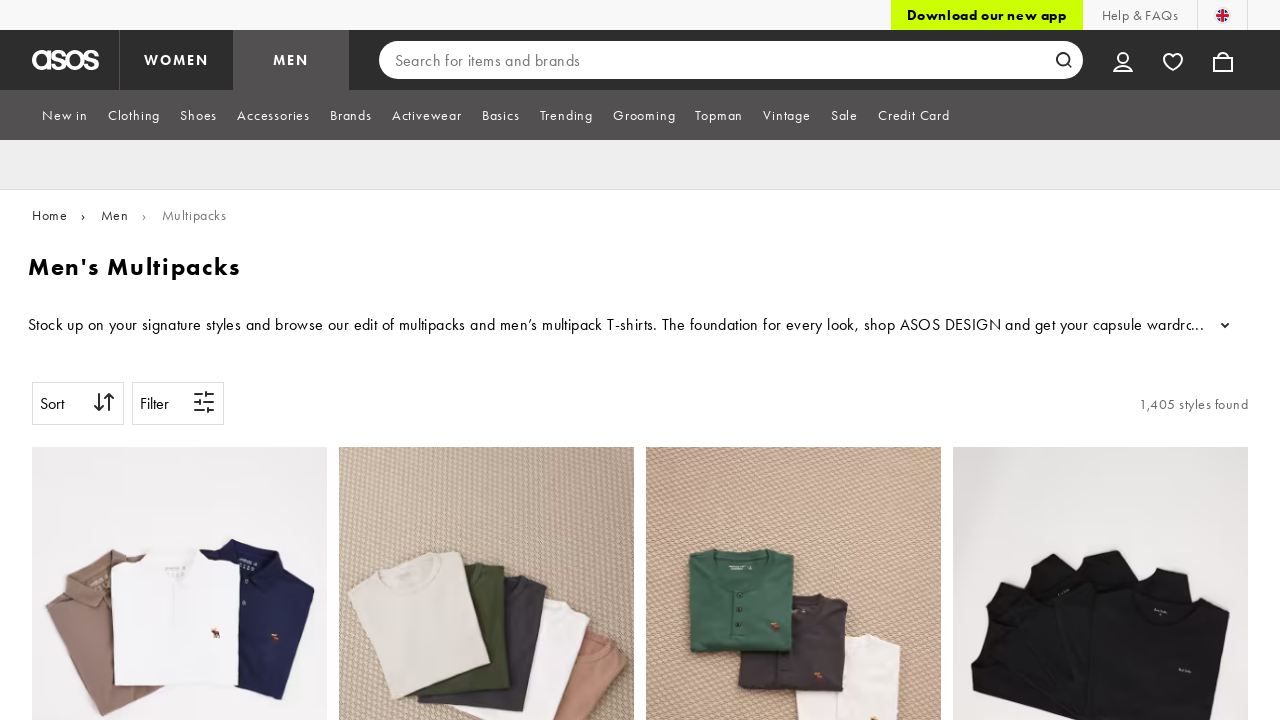

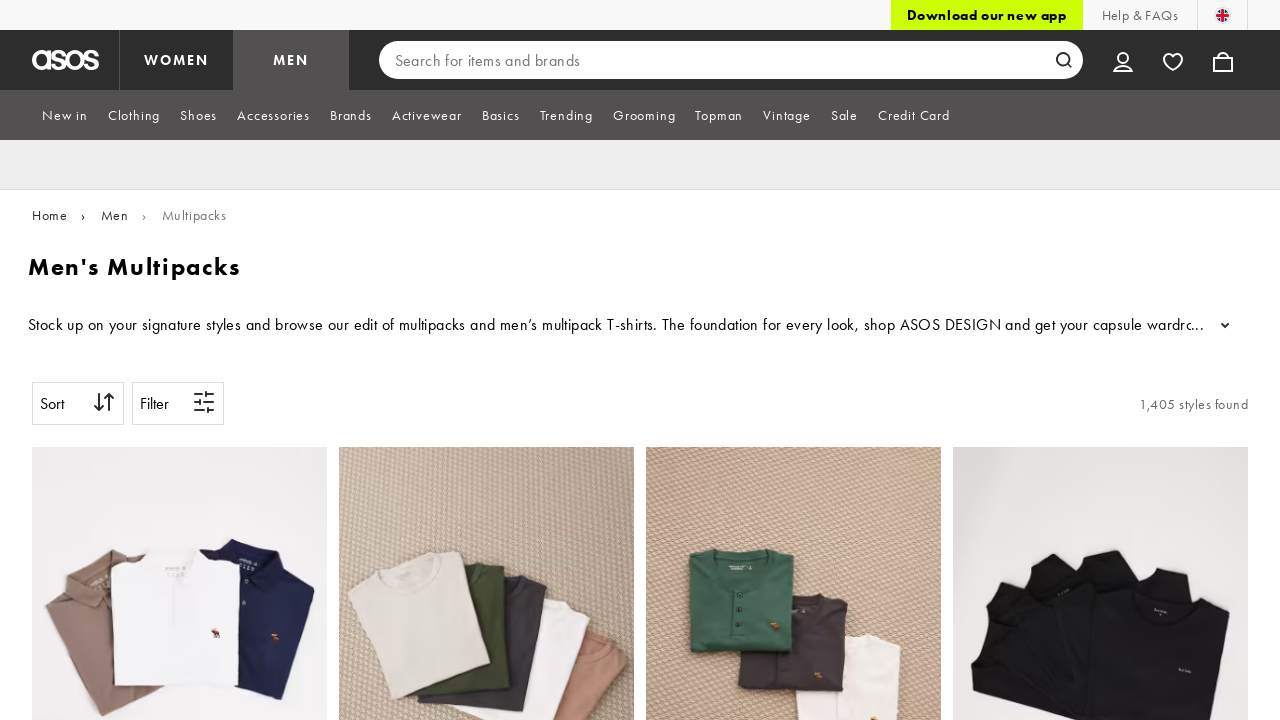